Tests the city suggestion dropdown by typing a city name and selecting from suggestions, then verifies redirect to Find a park page

Starting URL: https://bcparks.ca/

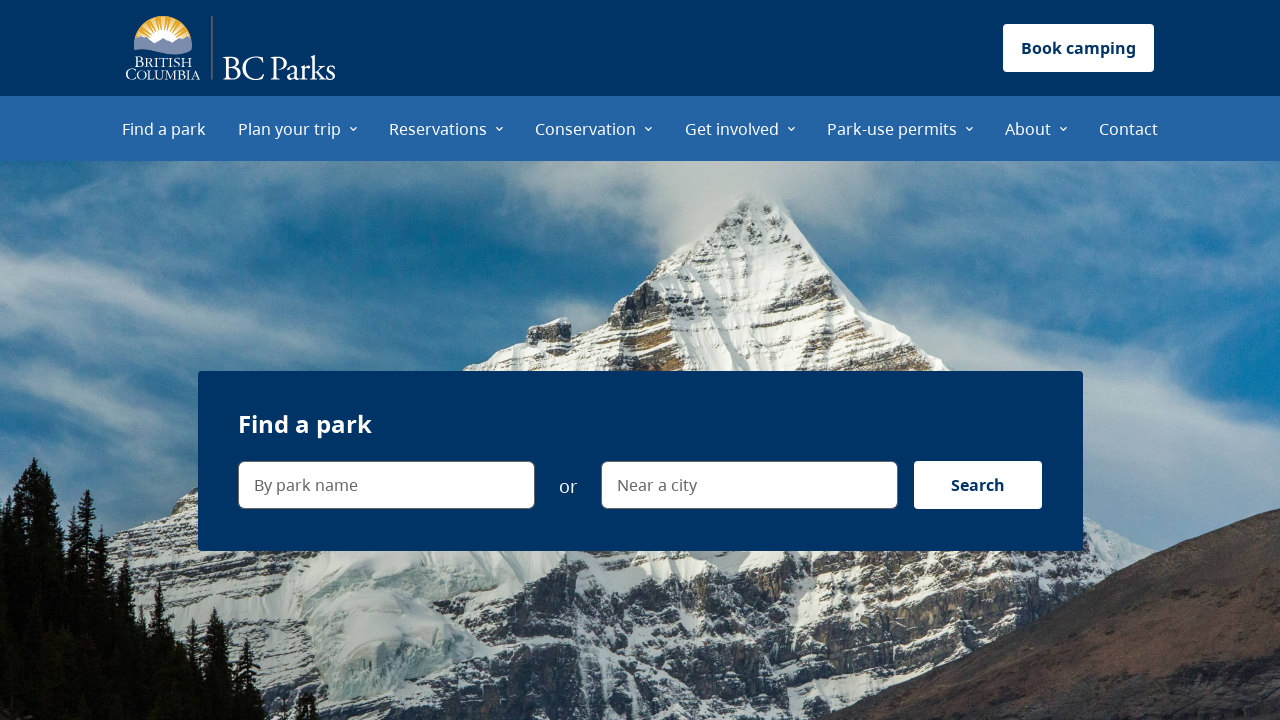

Waited for page to reach networkidle load state
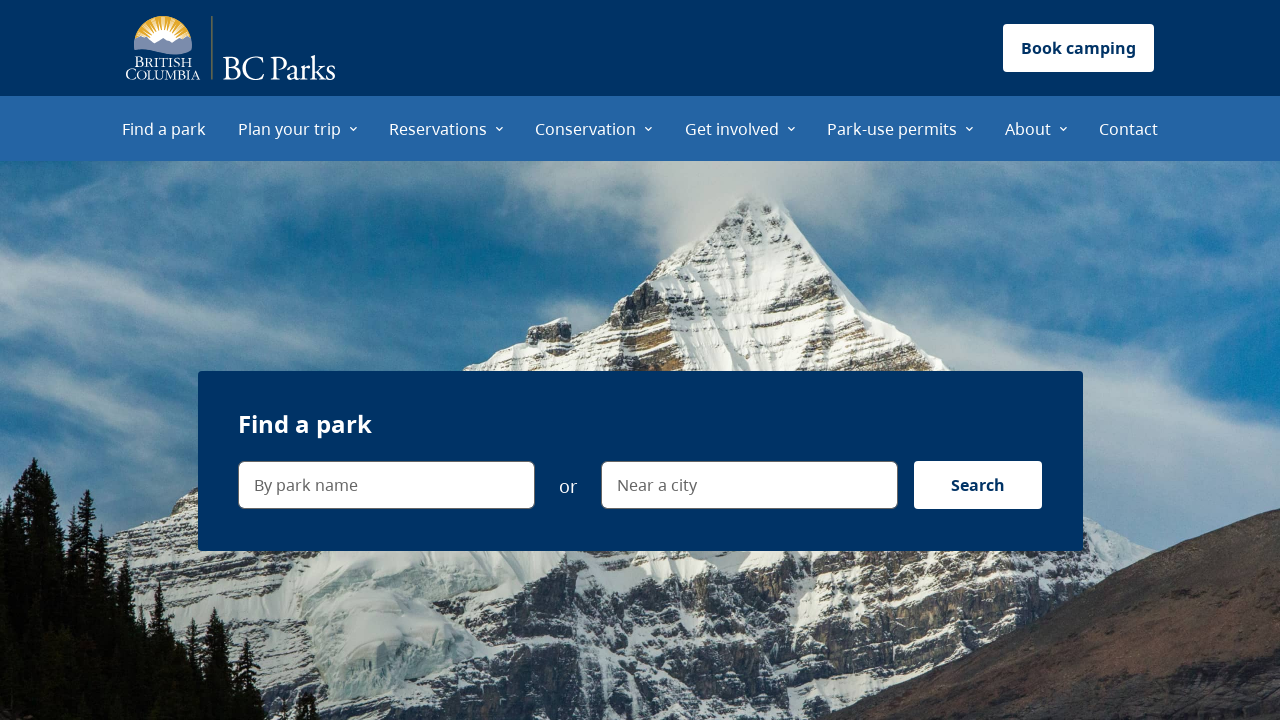

Clicked on 'Near a city' input field at (749, 485) on internal:label="Near a city"i
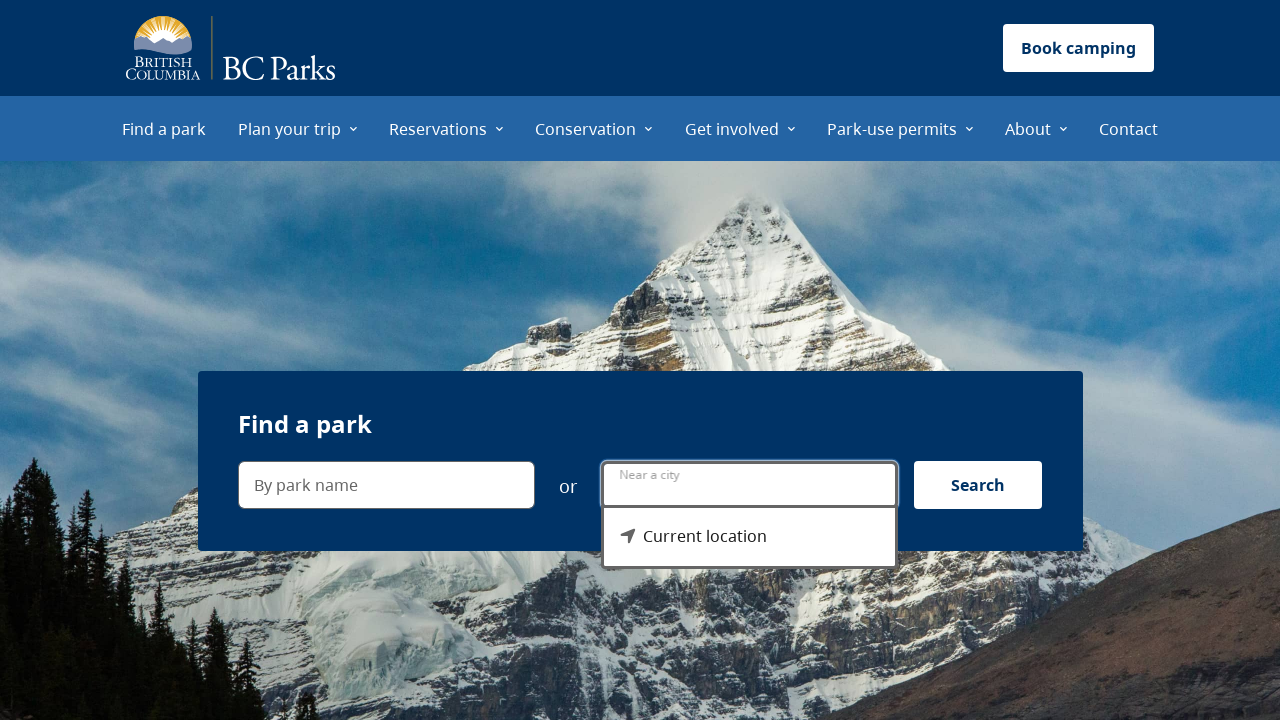

Verified that menu options dropdown is visible
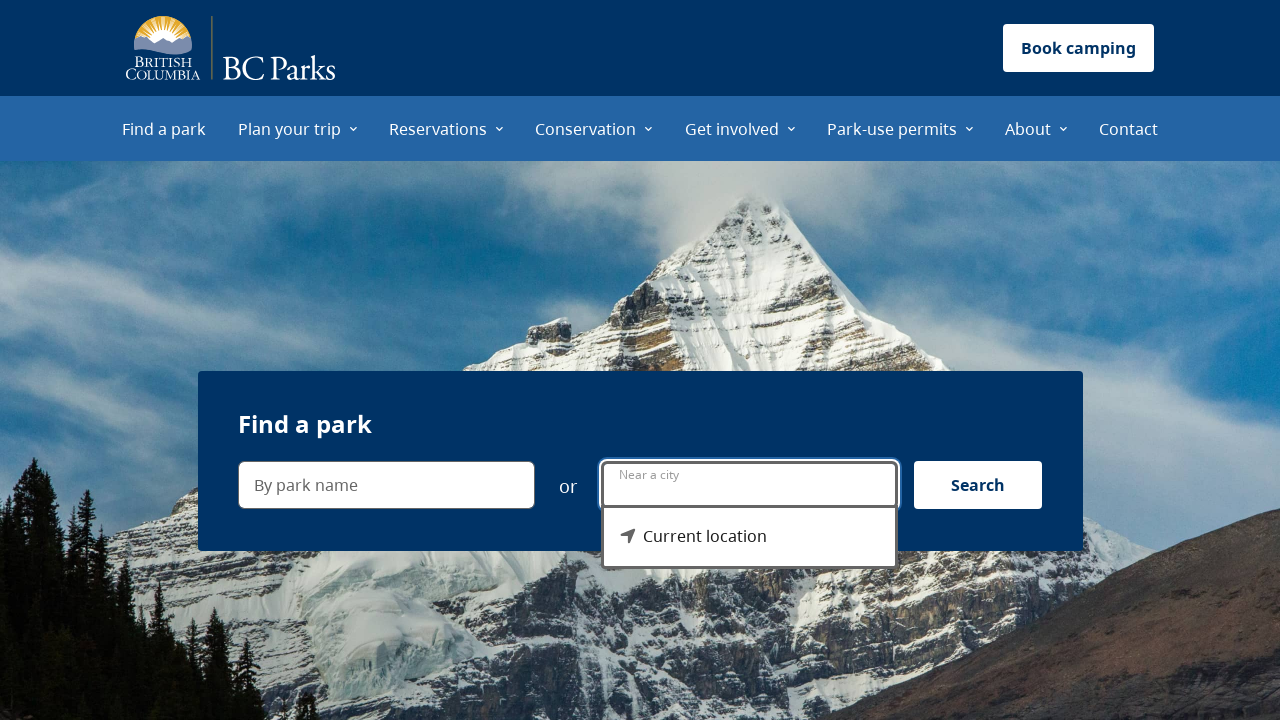

Verified that 'Current location' option is visible in dropdown
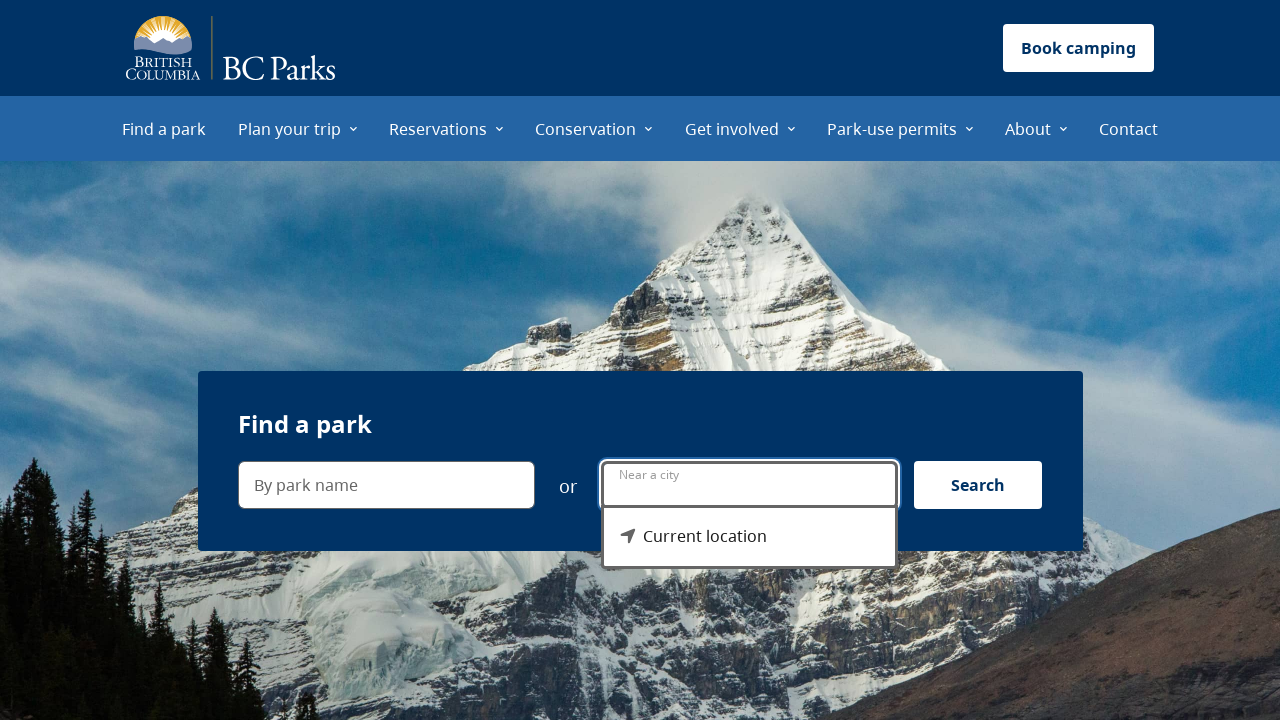

Typed 'B' in city input field on internal:label="Near a city"i
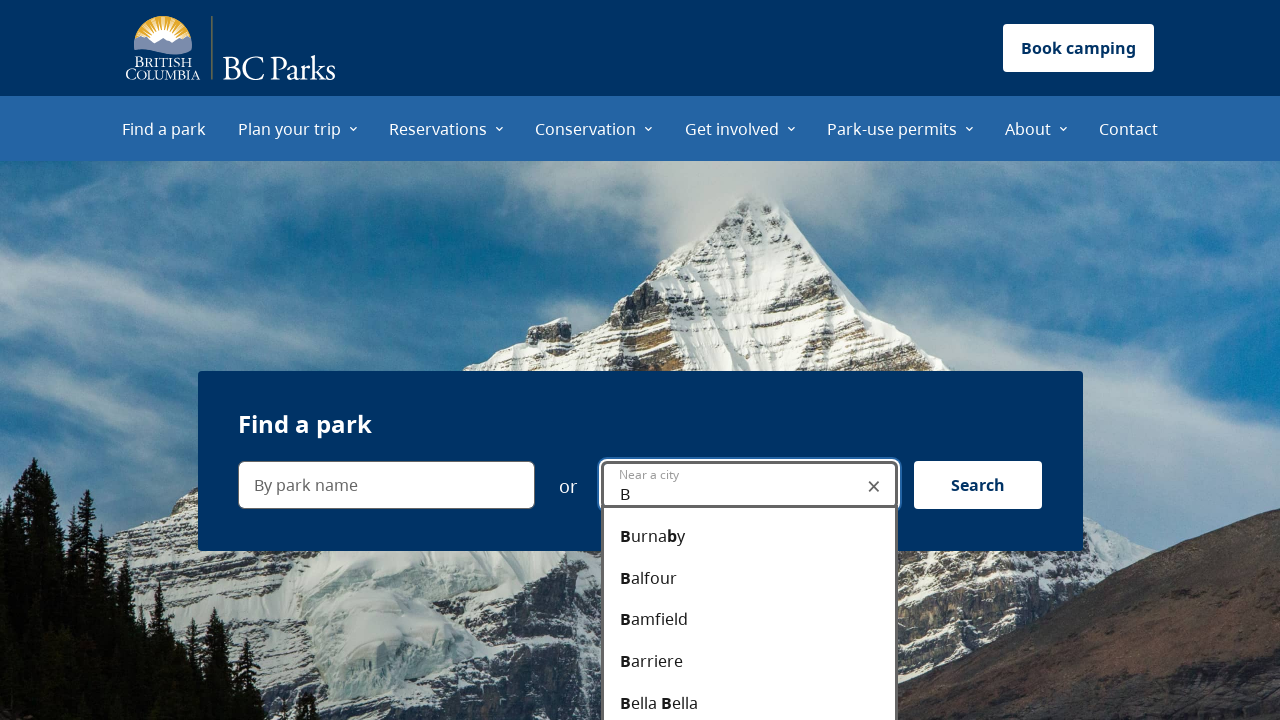

Verified that 'Burnaby' suggestion appears in dropdown after typing 'B'
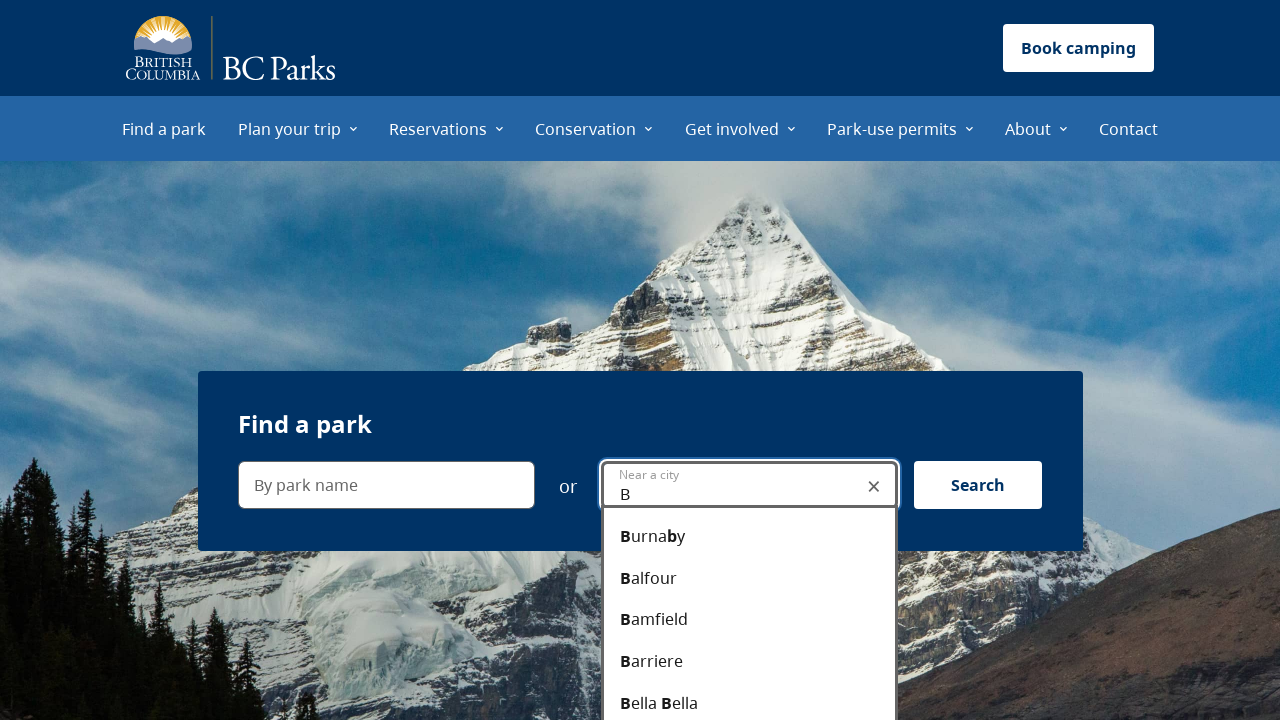

Typed 'Bur' in city input field on internal:label="Near a city"i
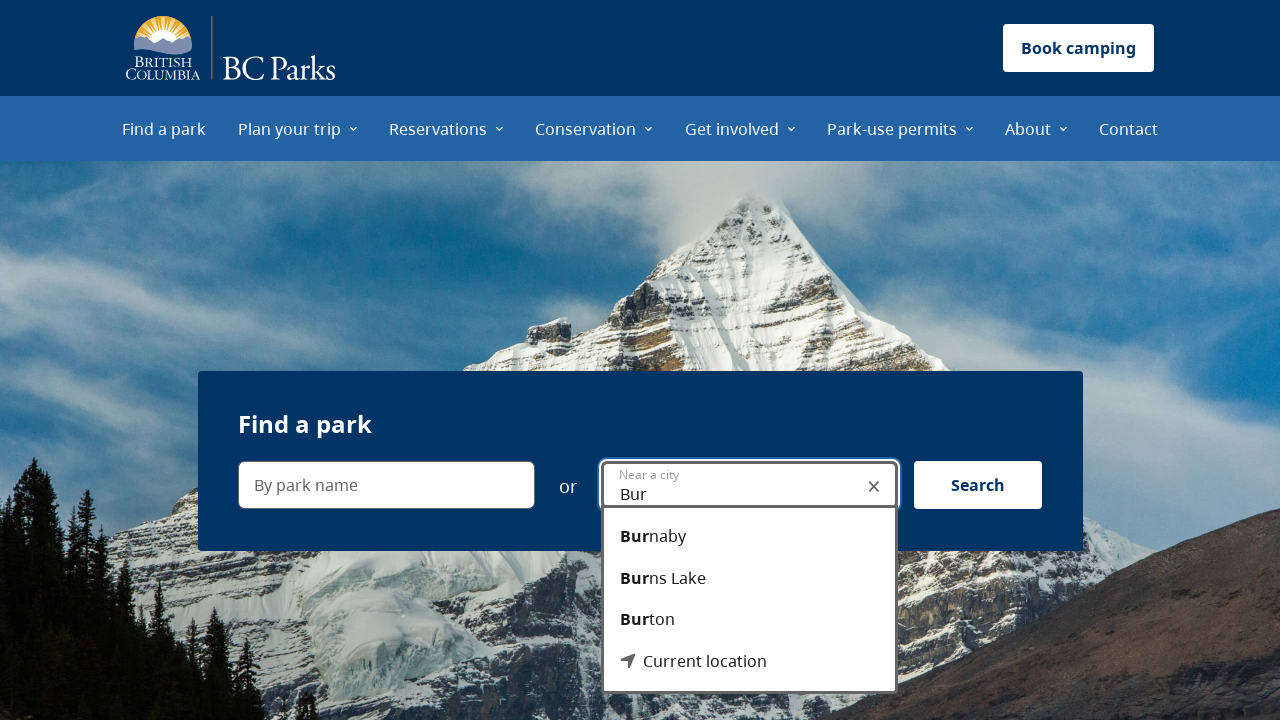

Clicked on 'Burnaby' option from suggestion dropdown at (749, 537) on internal:role=option[name="Burnaby"i]
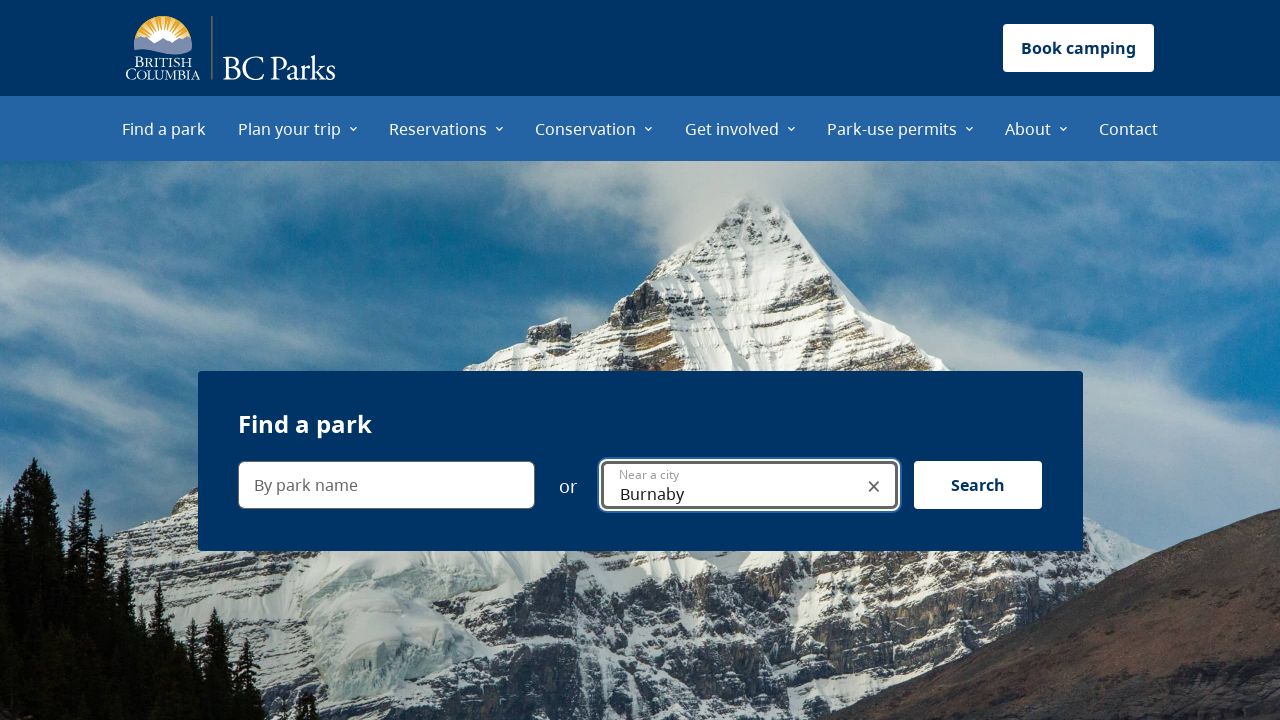

Verified redirect to Find a park page with Burnaby location parameter
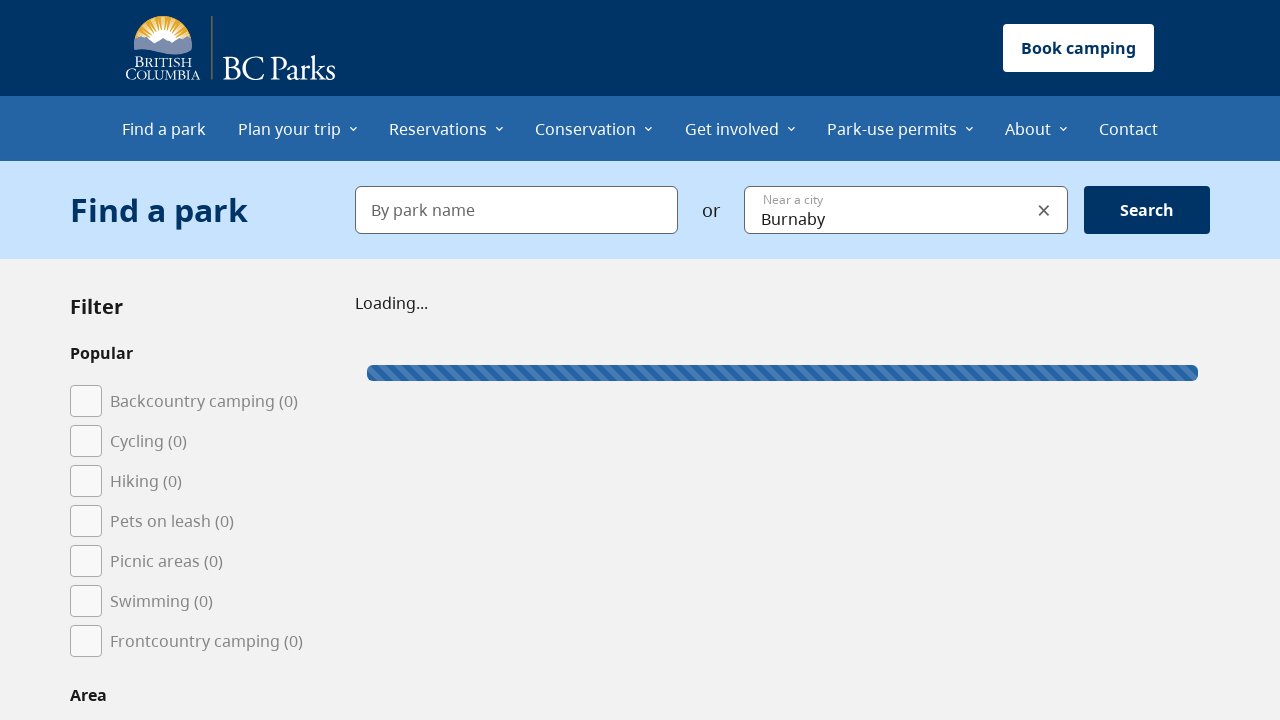

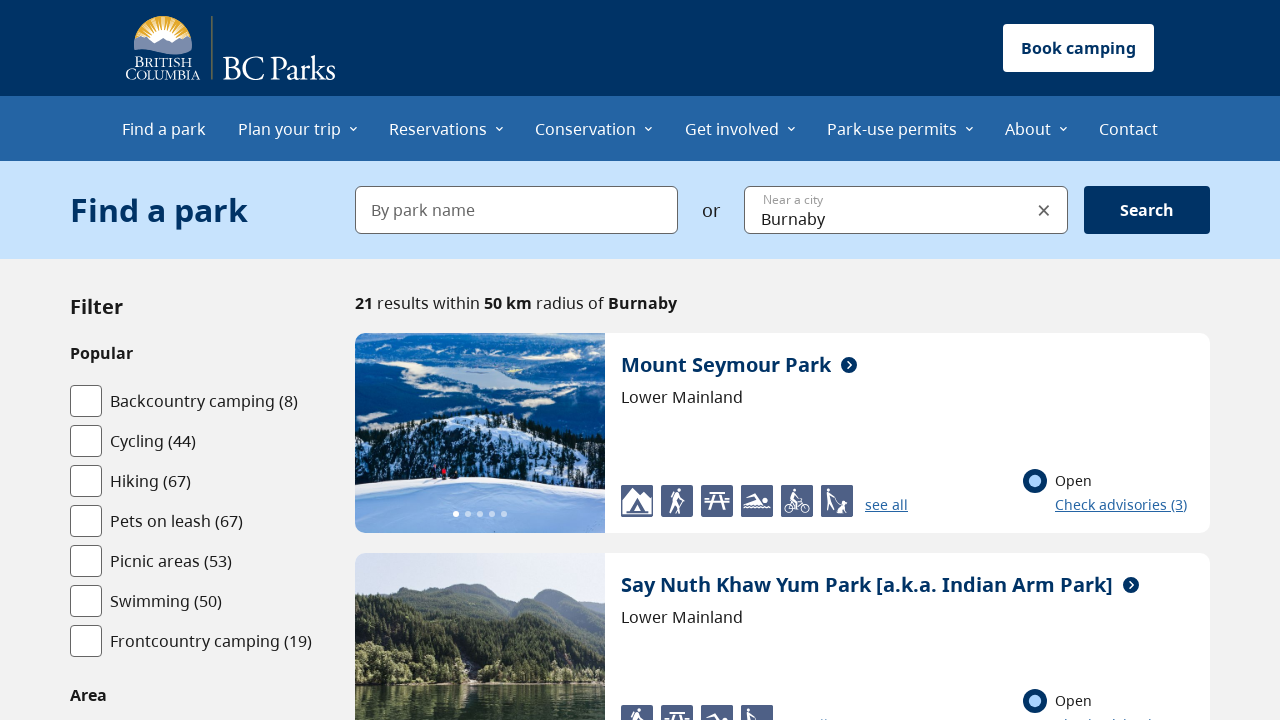